Tests dropdown selection functionality by interacting with single and multiple select dropdowns, selecting options by index, value, and visible text.

Starting URL: https://demoqa.com/select-menu

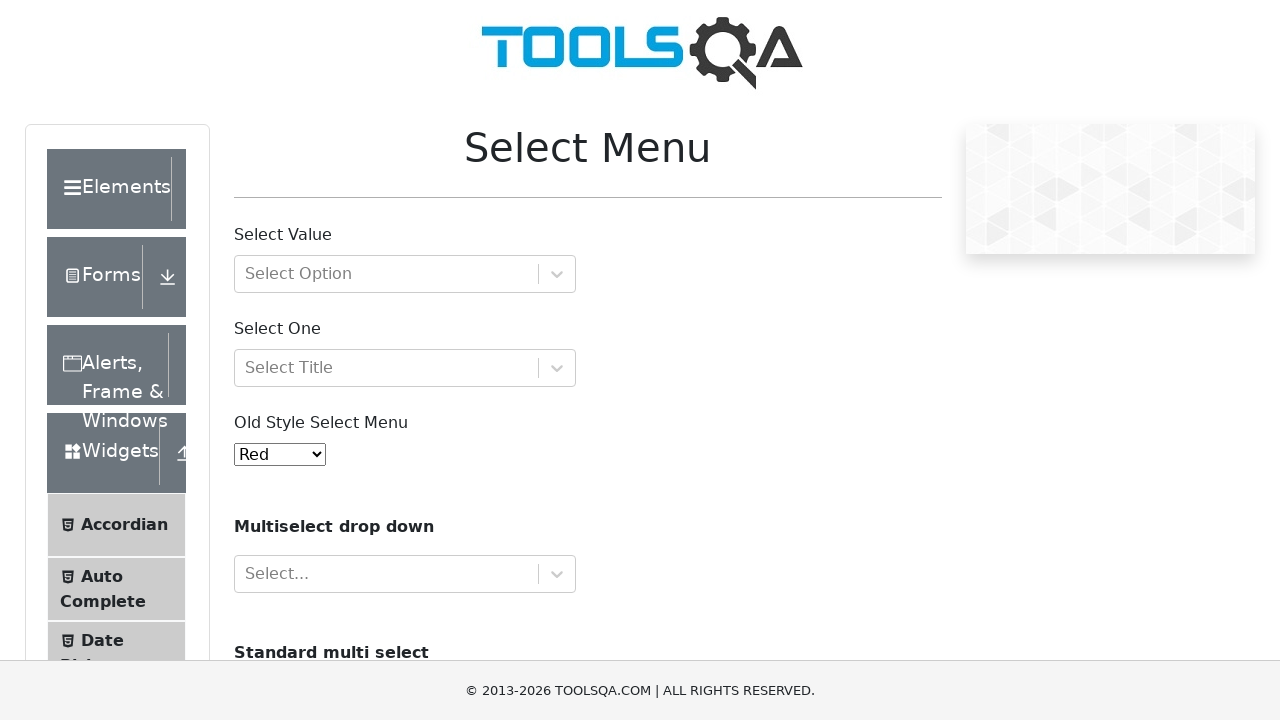

Selected option at index 2 from oldSelectMenu dropdown on #oldSelectMenu
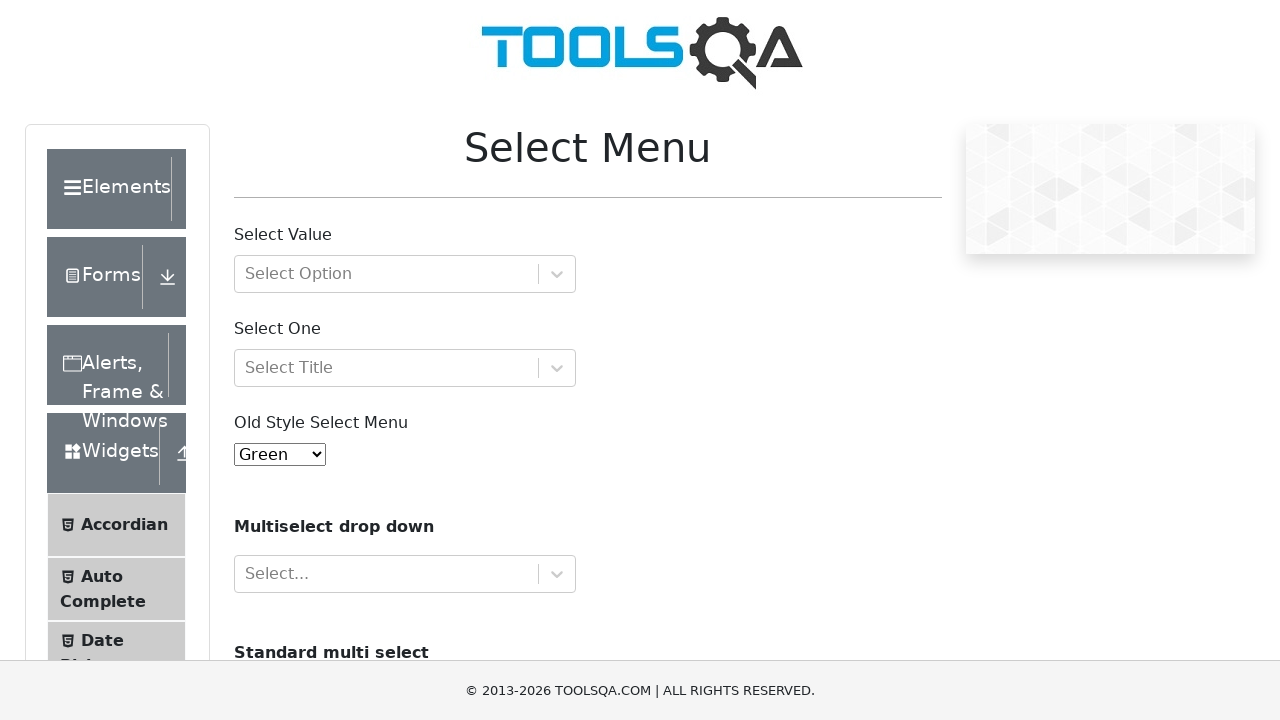

Selected option with value '5' from oldSelectMenu dropdown on #oldSelectMenu
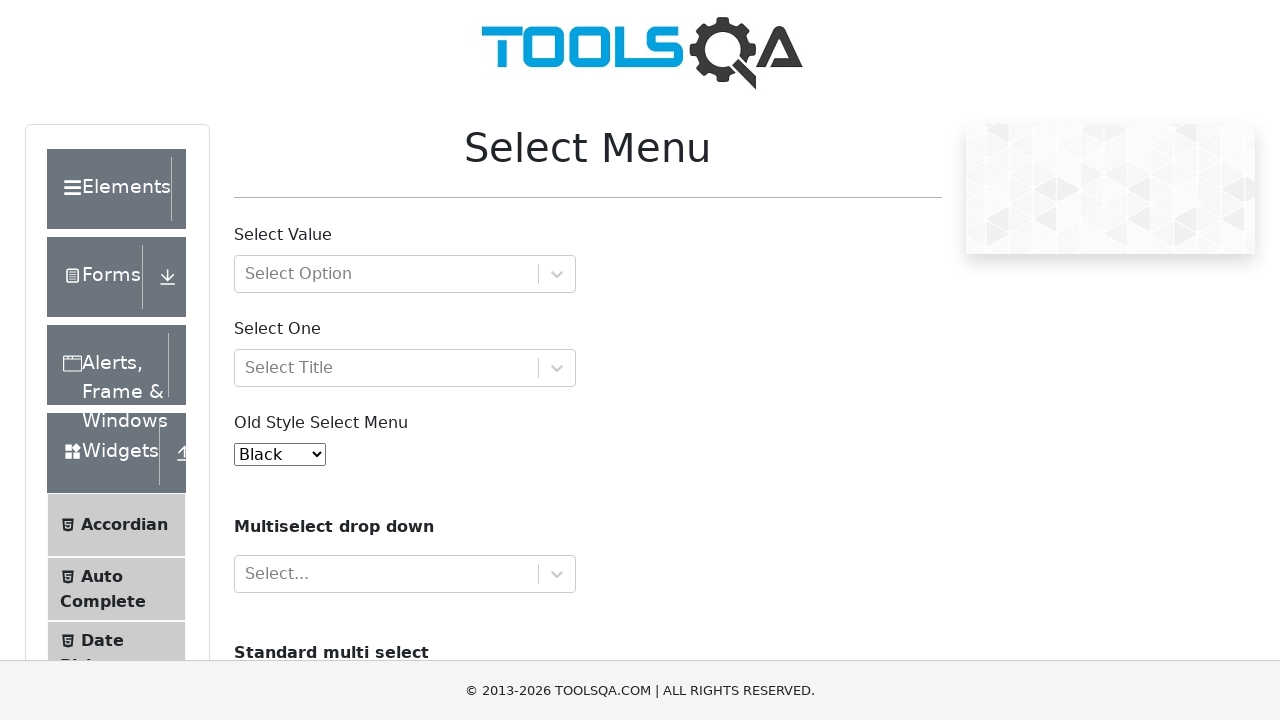

Selected 'Aqua' option by visible text from oldSelectMenu dropdown on #oldSelectMenu
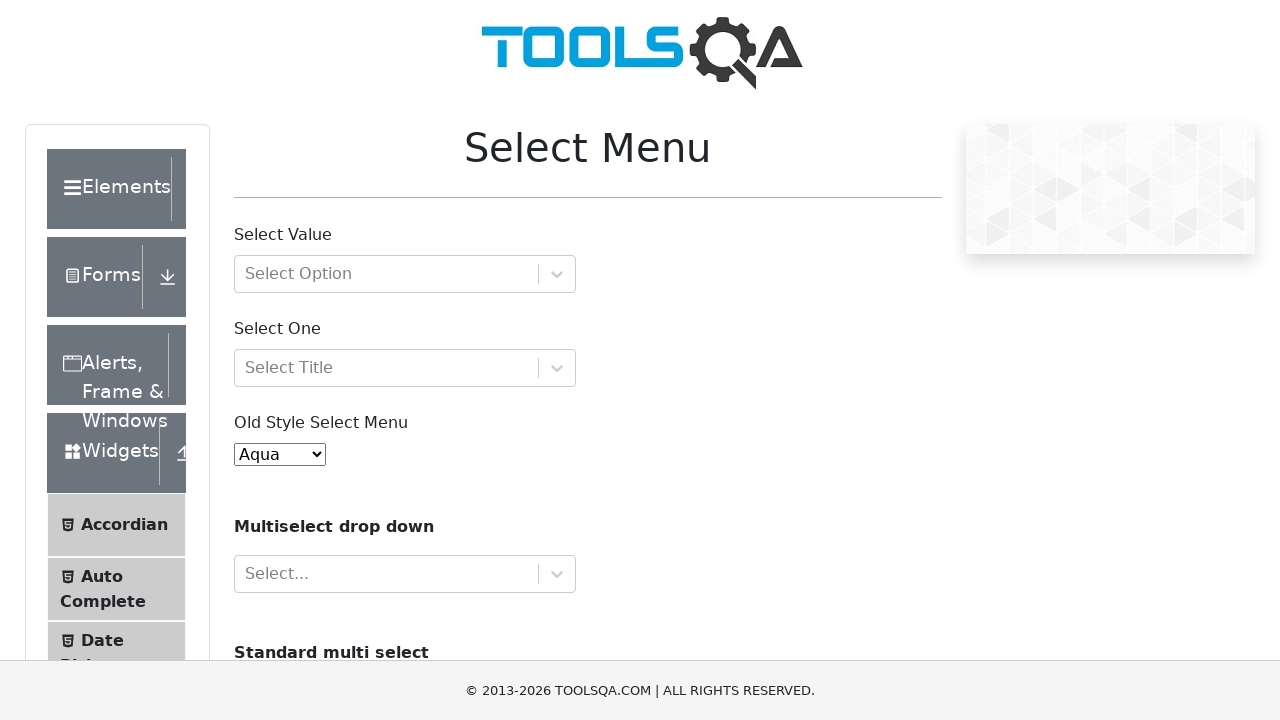

Selected option at index 0 from cars multiple select dropdown on #cars
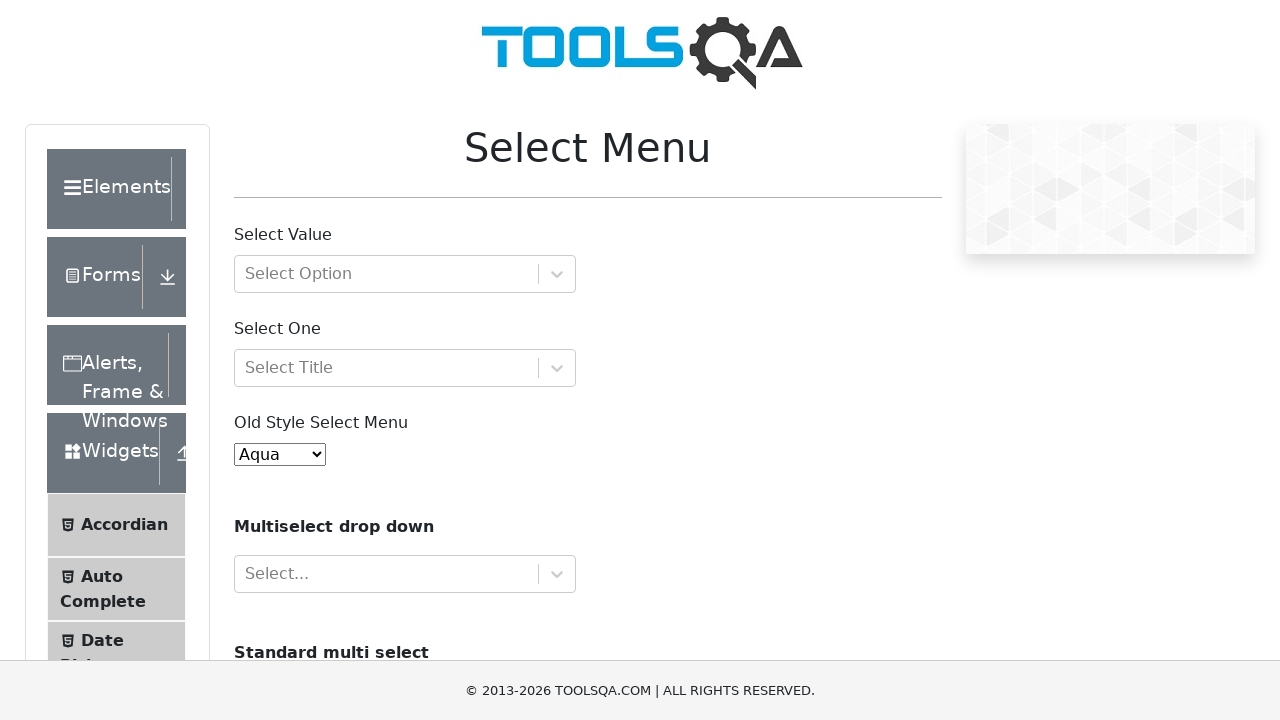

Selected option with value 'opel' from cars multiple select dropdown on #cars
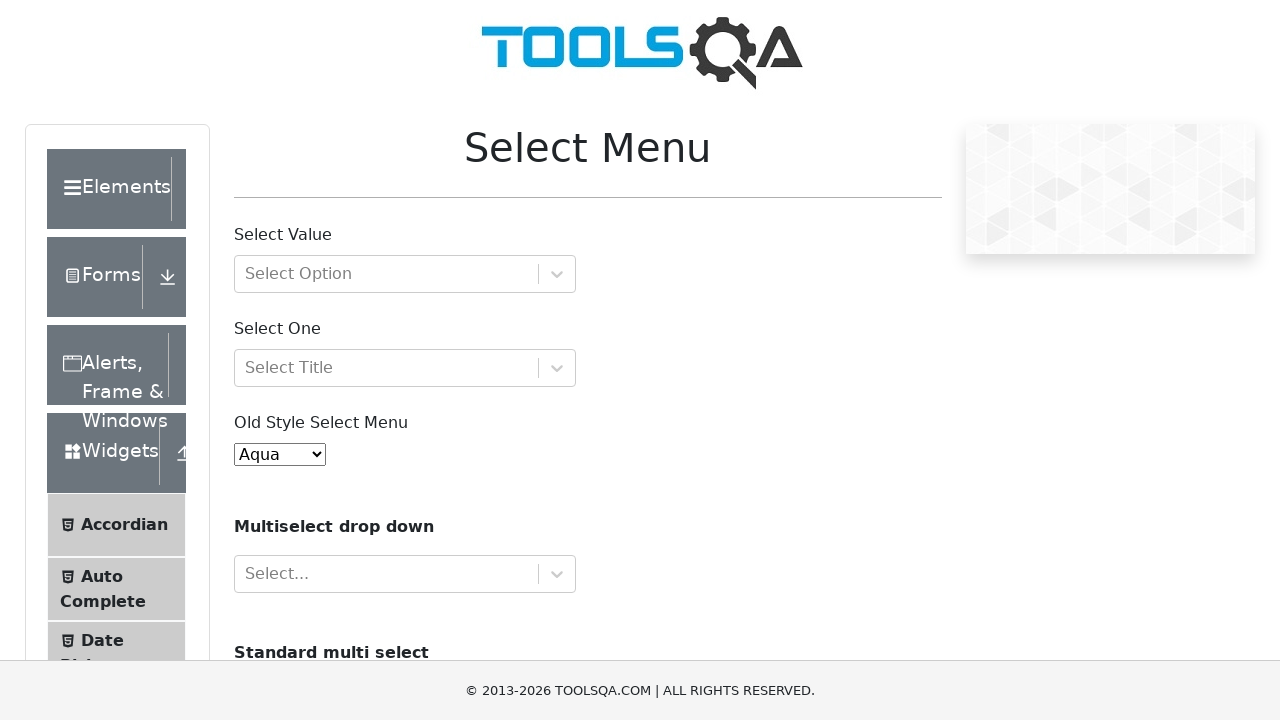

Selected 'Saab' option by visible text from cars multiple select dropdown on #cars
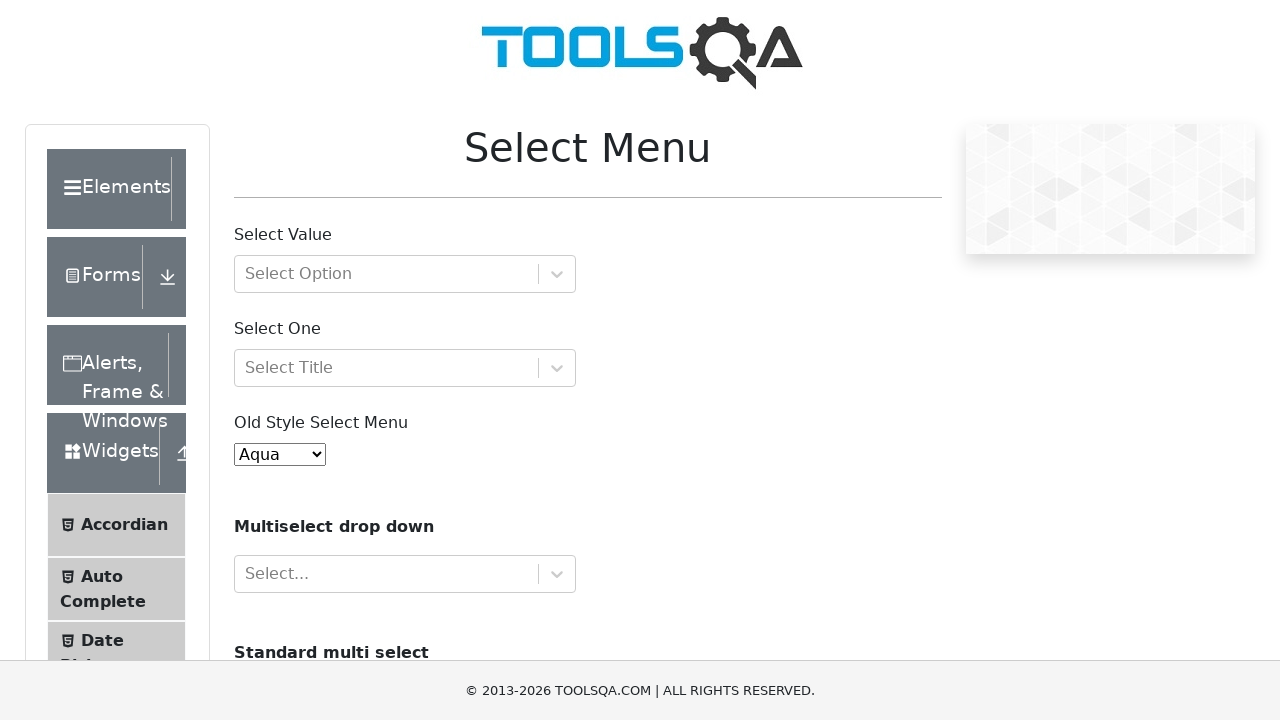

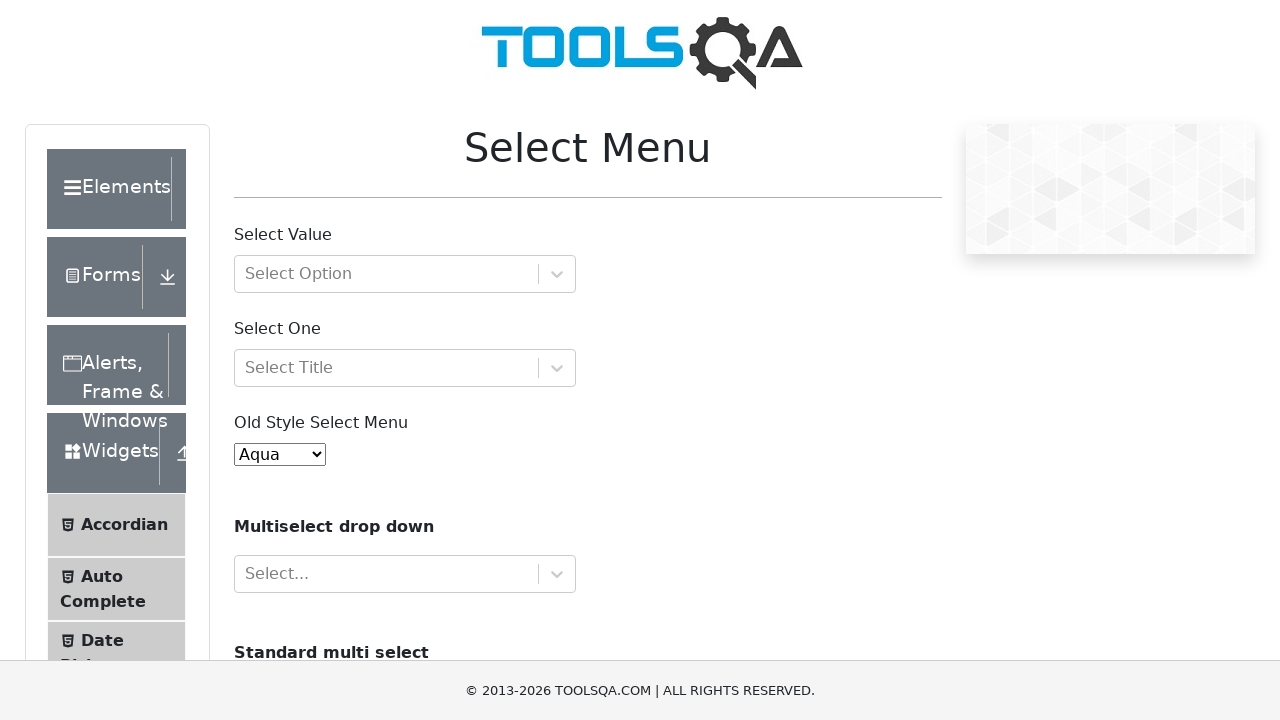